Tests checkbox and radio button functionality on a practice page by verifying checkbox selection state before and after clicking, then clicking a trip type radio button and verifying element state changes

Starting URL: https://rahulshettyacademy.com/dropdownsPractise/

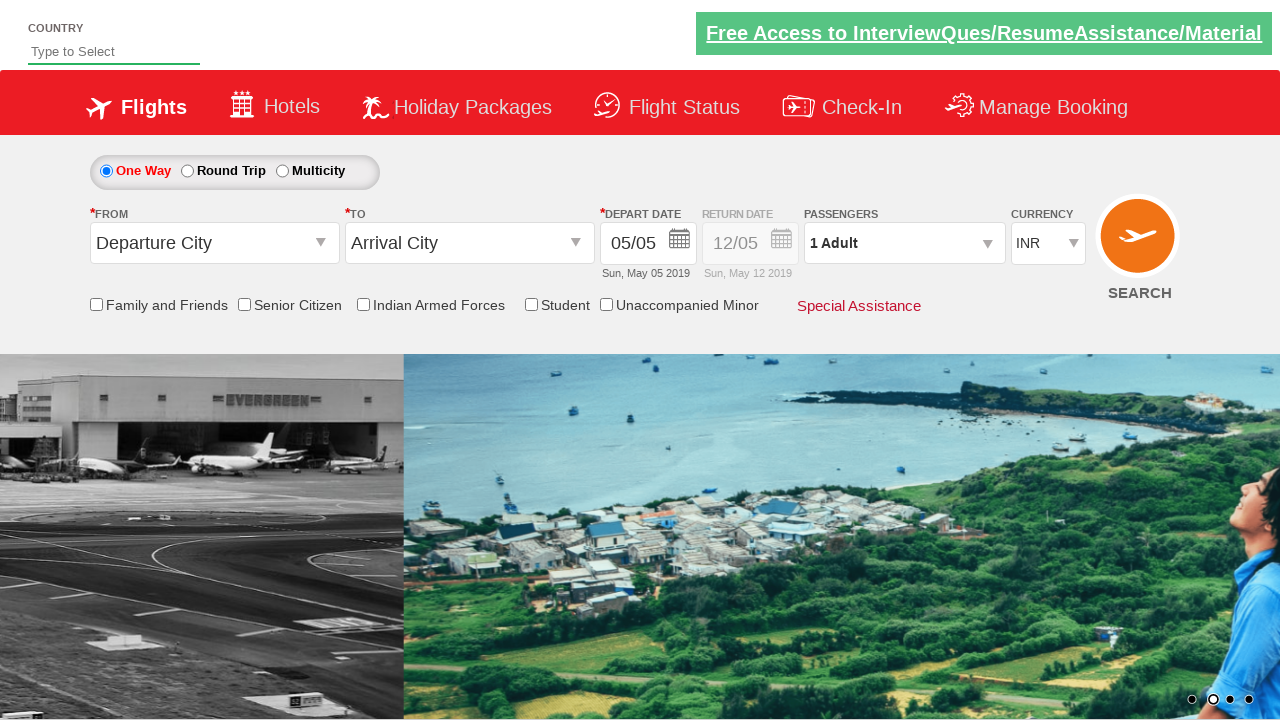

Located the friends and family checkbox element
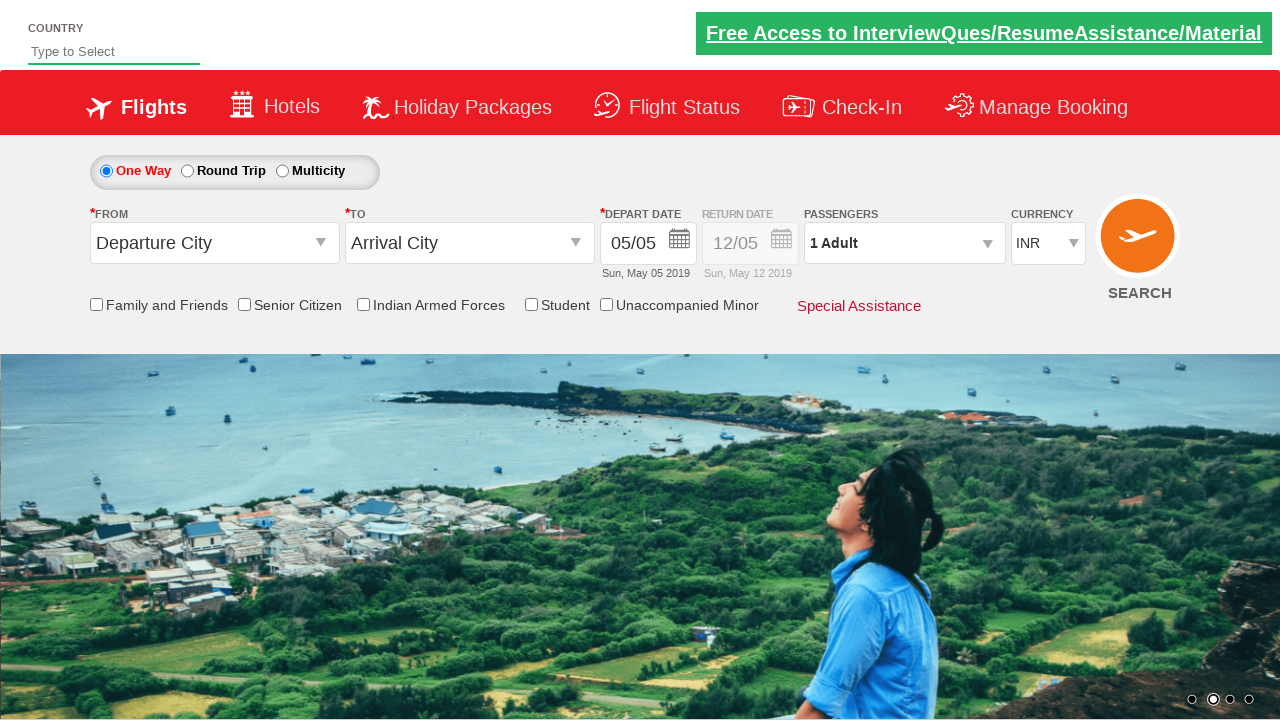

Verified that friends and family checkbox is not initially selected
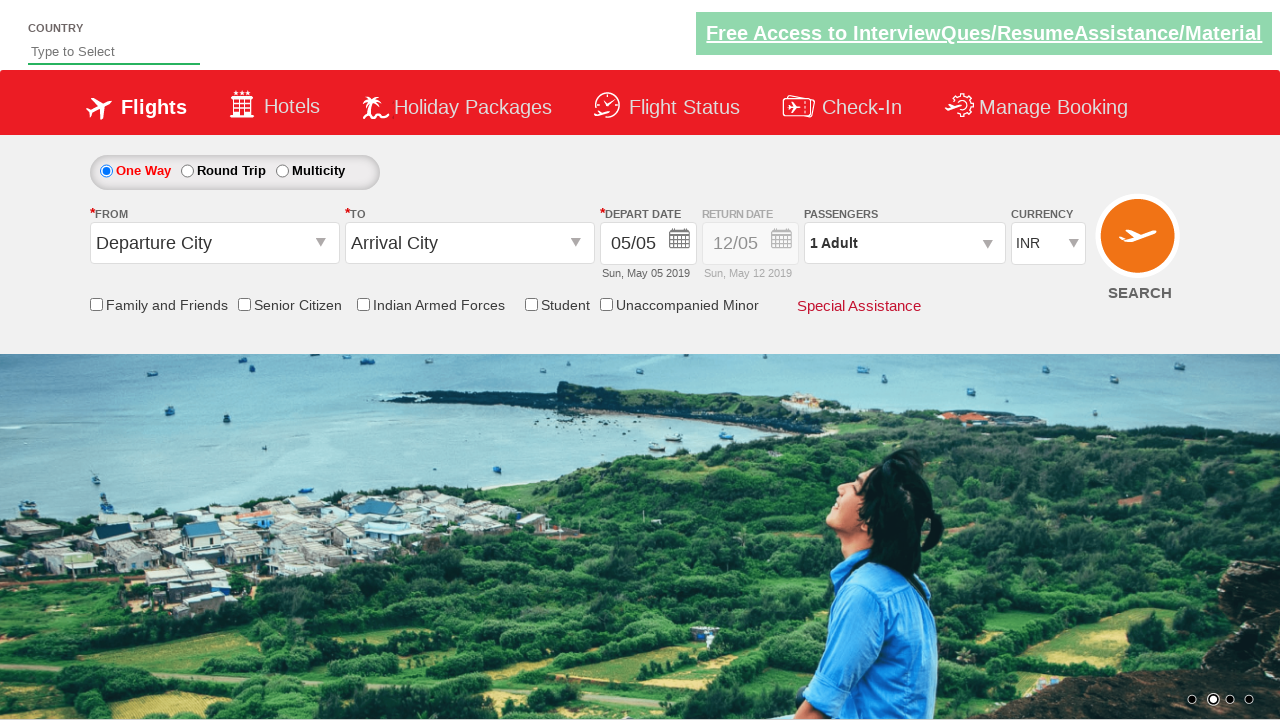

Clicked the friends and family checkbox at (96, 304) on input[id*='friendsandfamily']
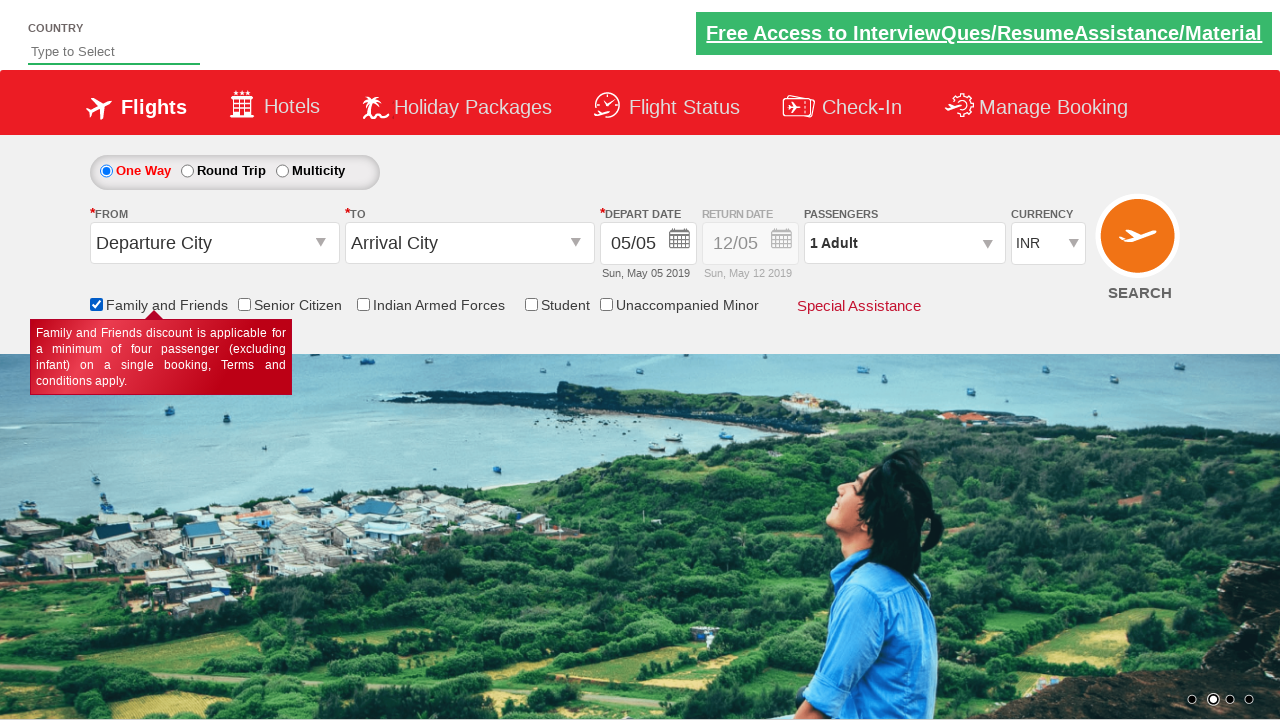

Verified that friends and family checkbox is now selected
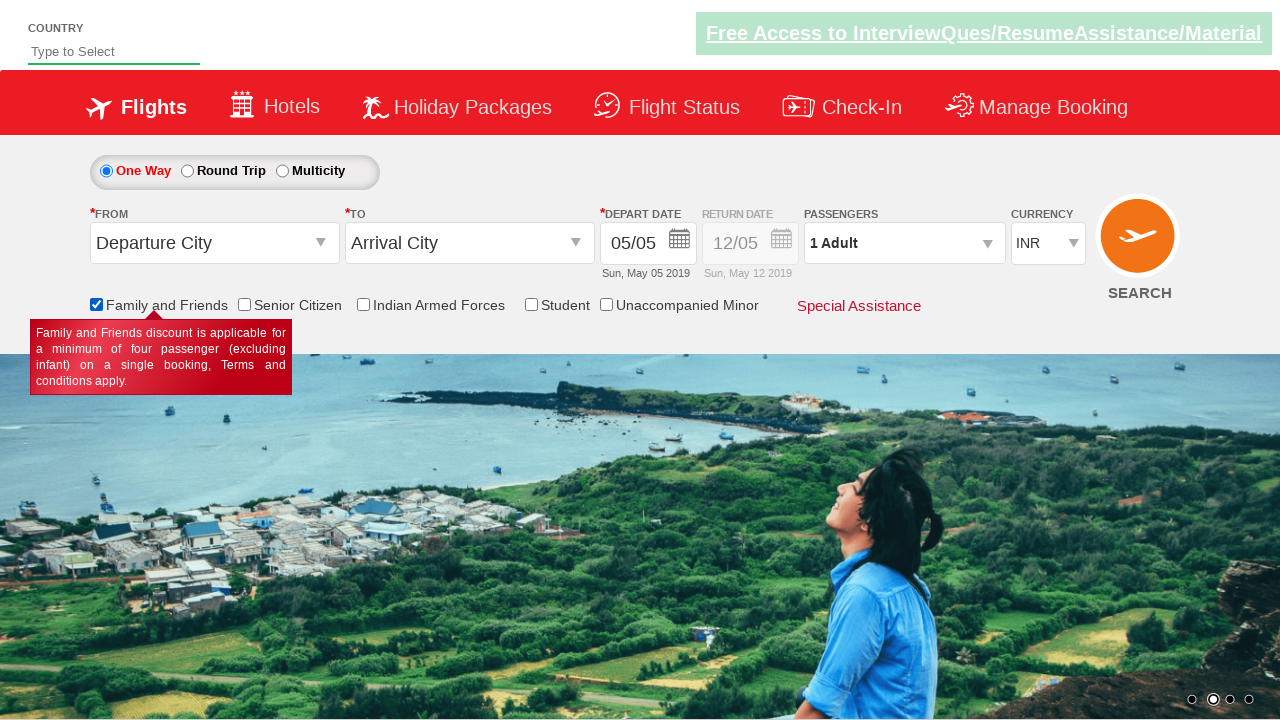

Clicked the round trip radio button at (187, 171) on #ctl00_mainContent_rbtnl_Trip_1
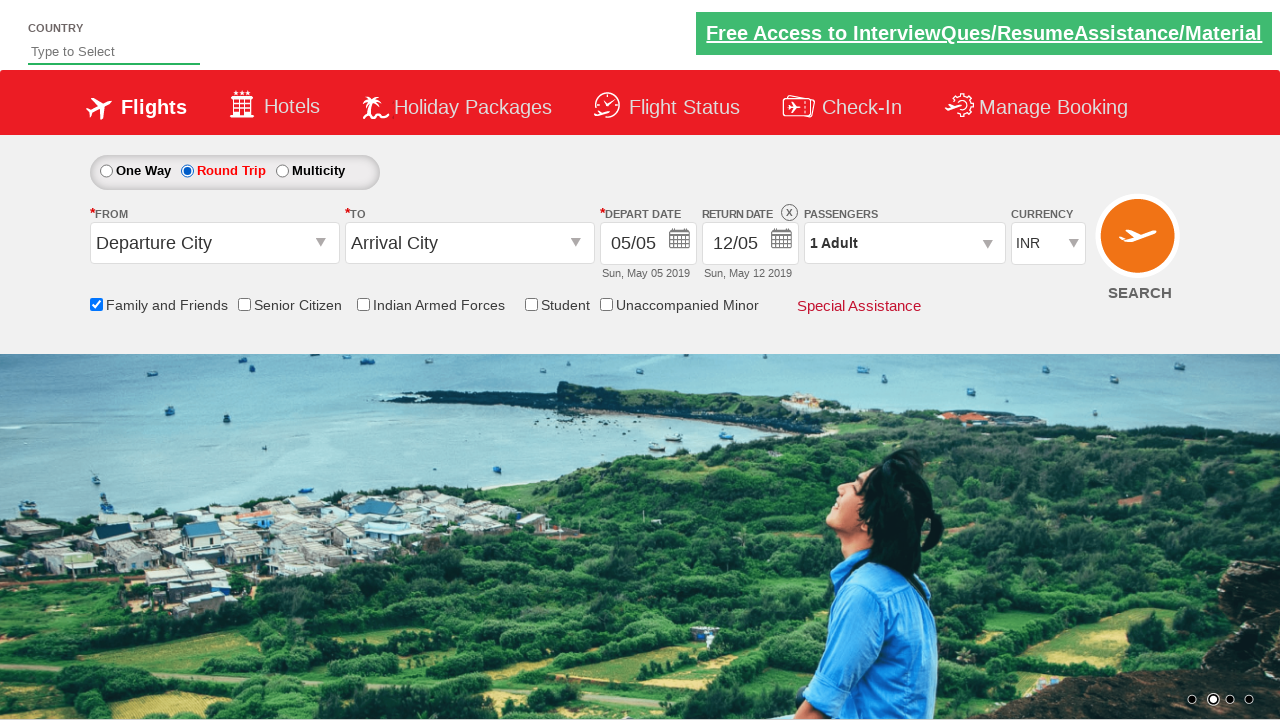

Retrieved the style attribute of the return date div
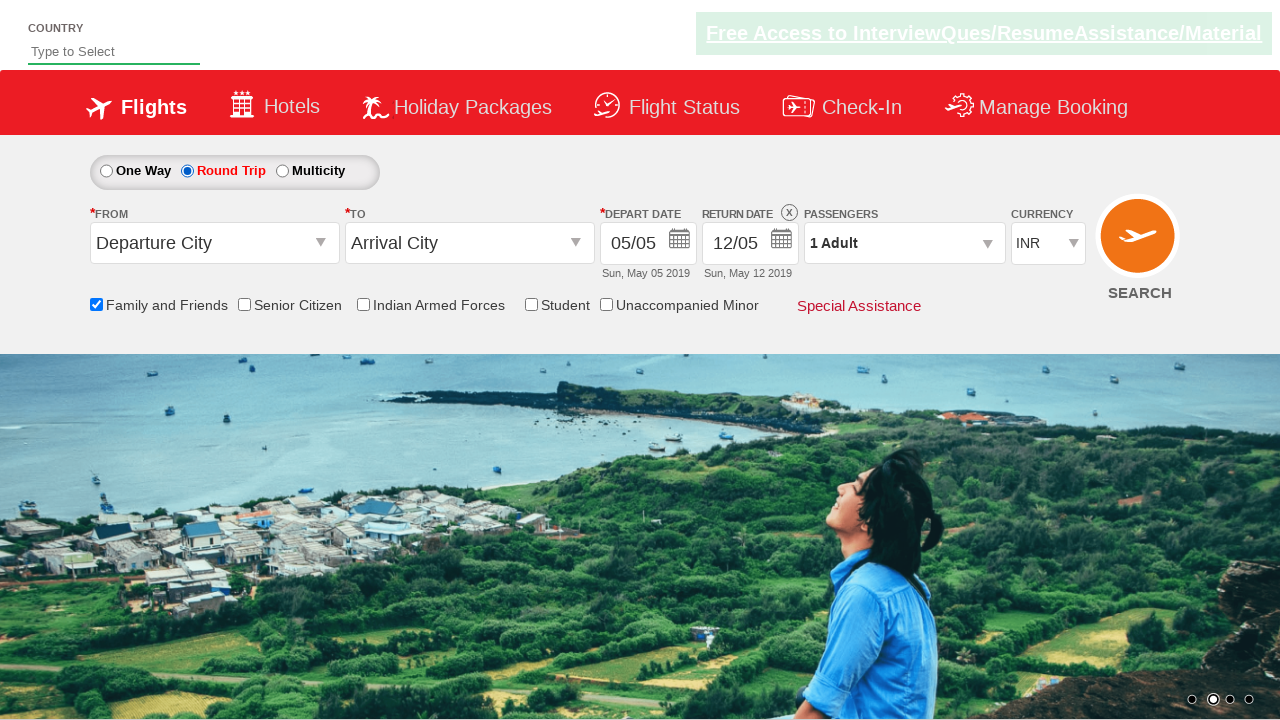

Verified that return date div is now enabled after selecting round trip
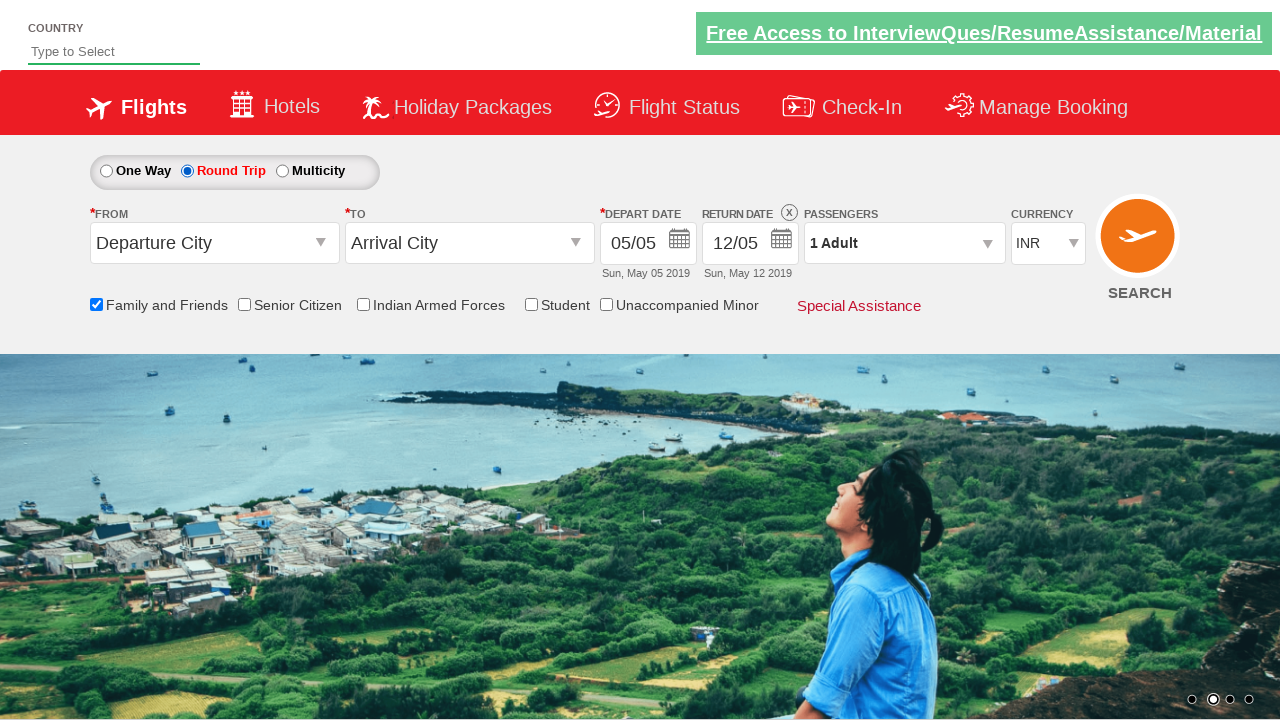

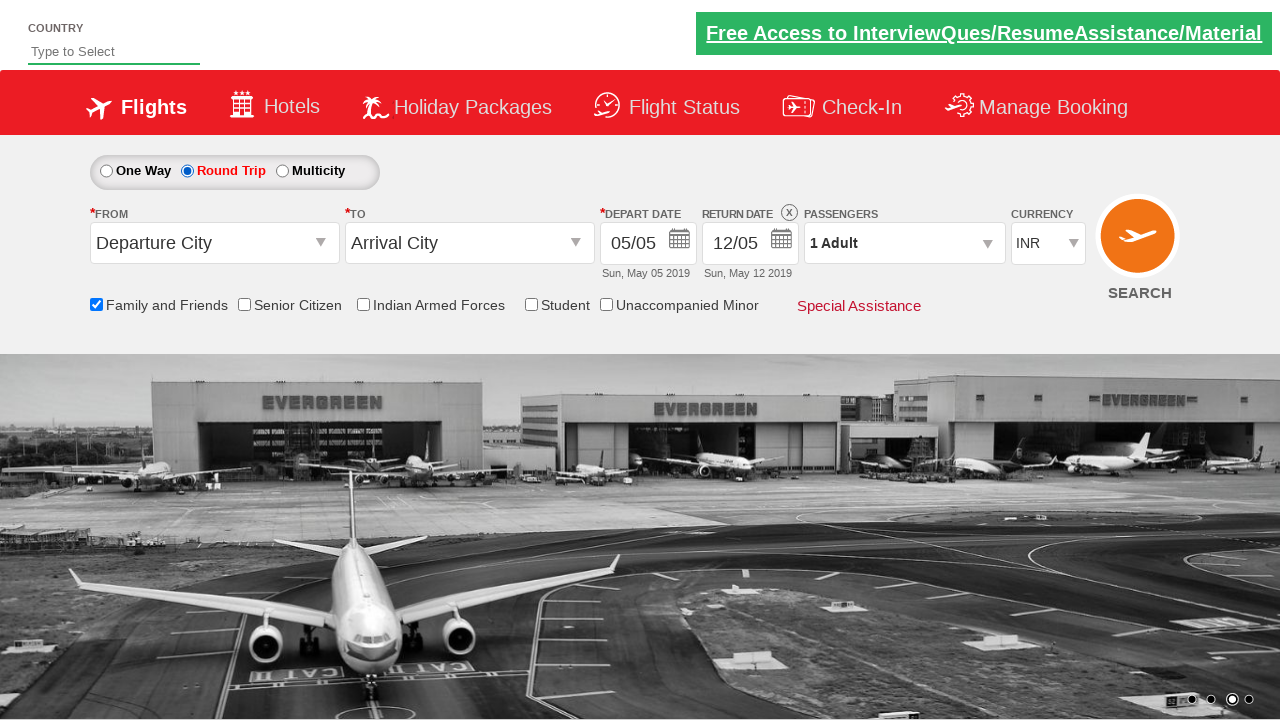